Tests clicking a checkbox in a web table by locating it relative to a cell containing the text 'Will'

Starting URL: https://testuserautomation.github.io/WebTable/

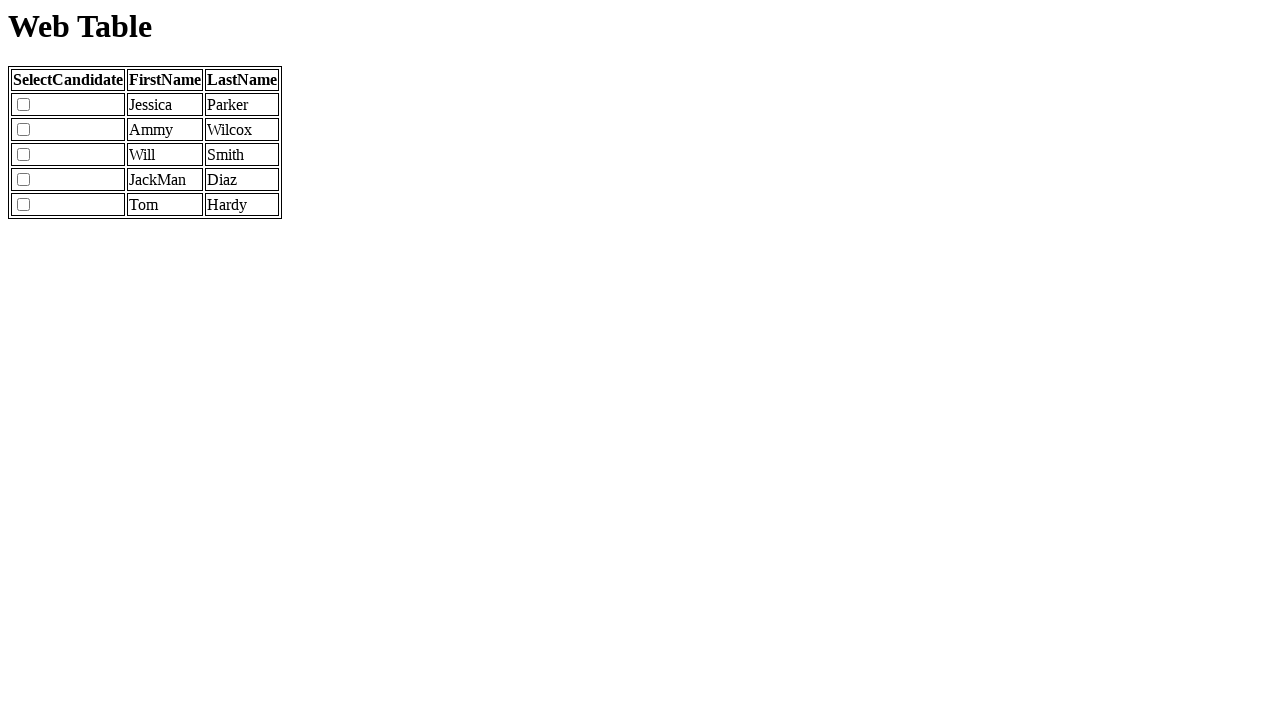

Clicked checkbox in the row containing 'Will' text at (24, 155) on xpath=//td[contains(text(),'Will')]//preceding-sibling::td//input[@type='checkbo
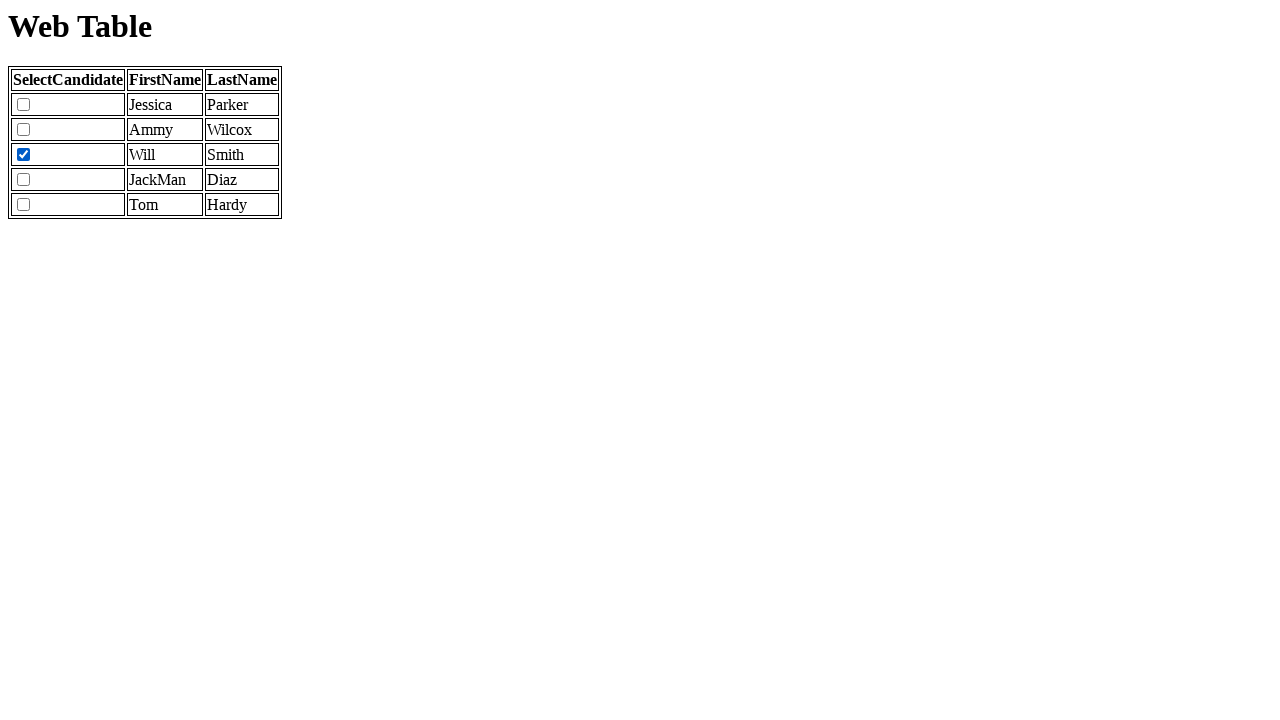

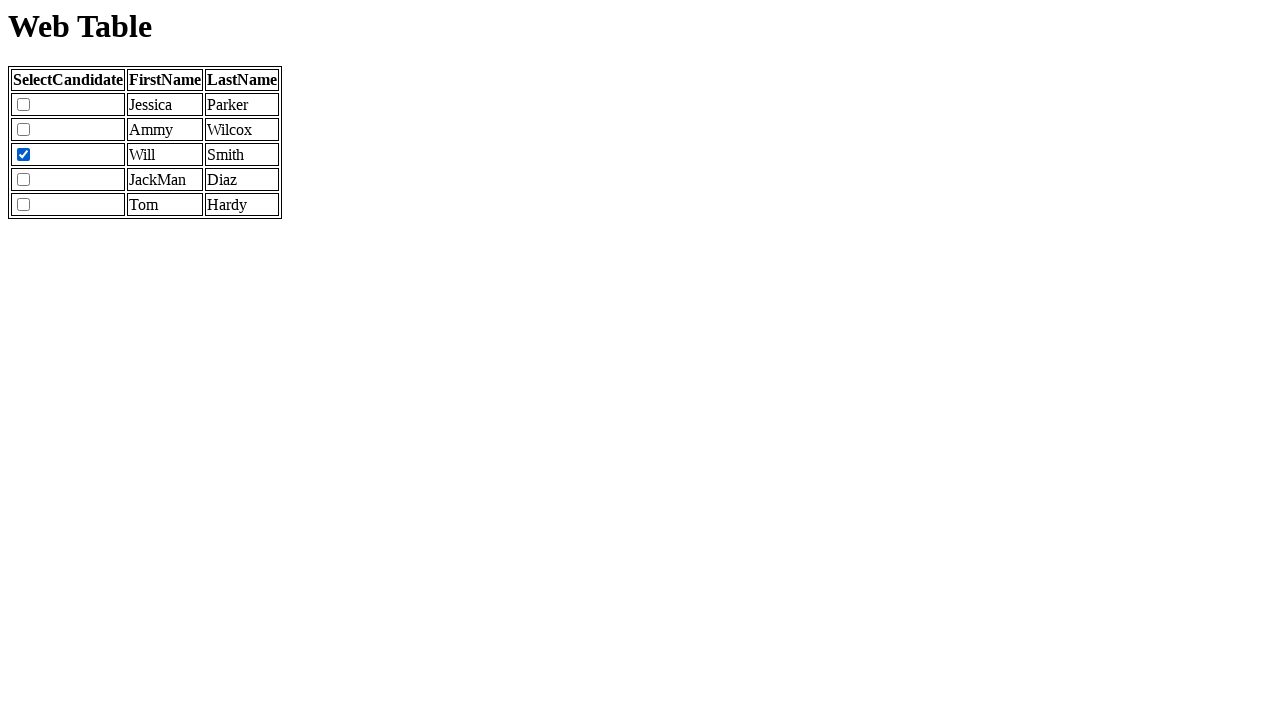